Tests retrieving element attributes by finding an input element and verifying its "value" and "name" attributes match expected values.

Starting URL: https://www.selenium.dev/selenium/web/inputs.html

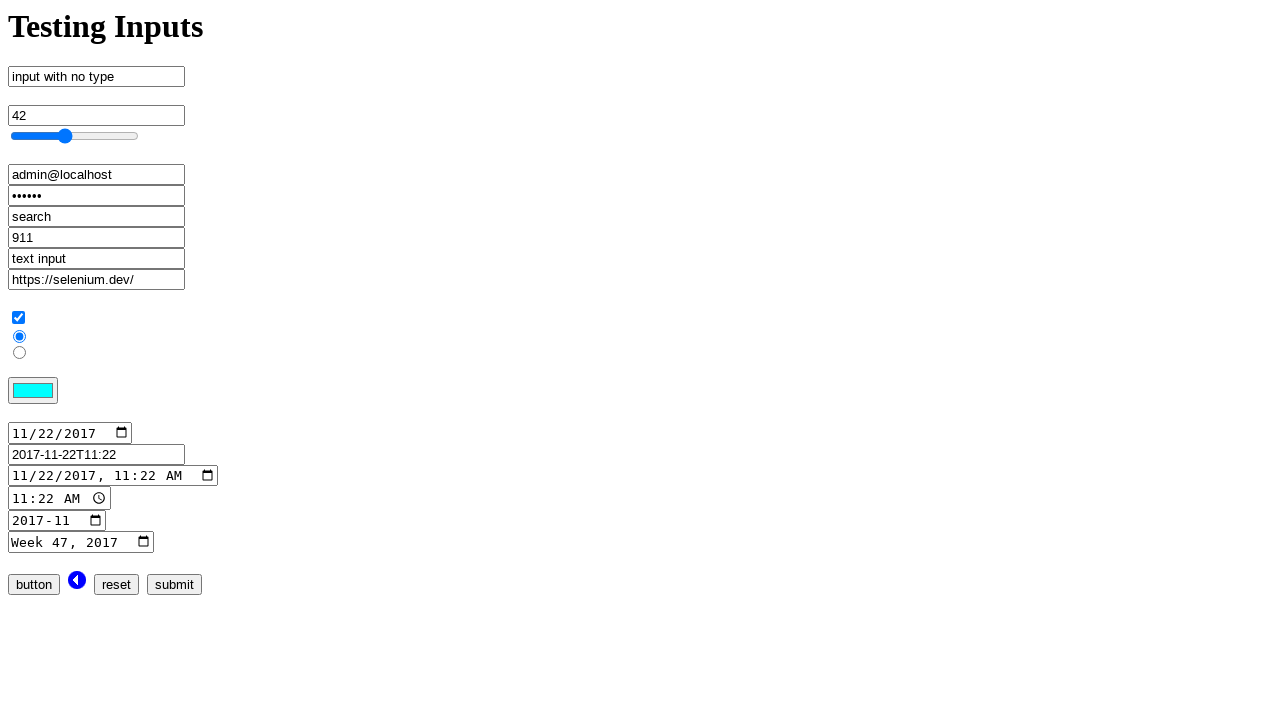

Navigated to inputs test page
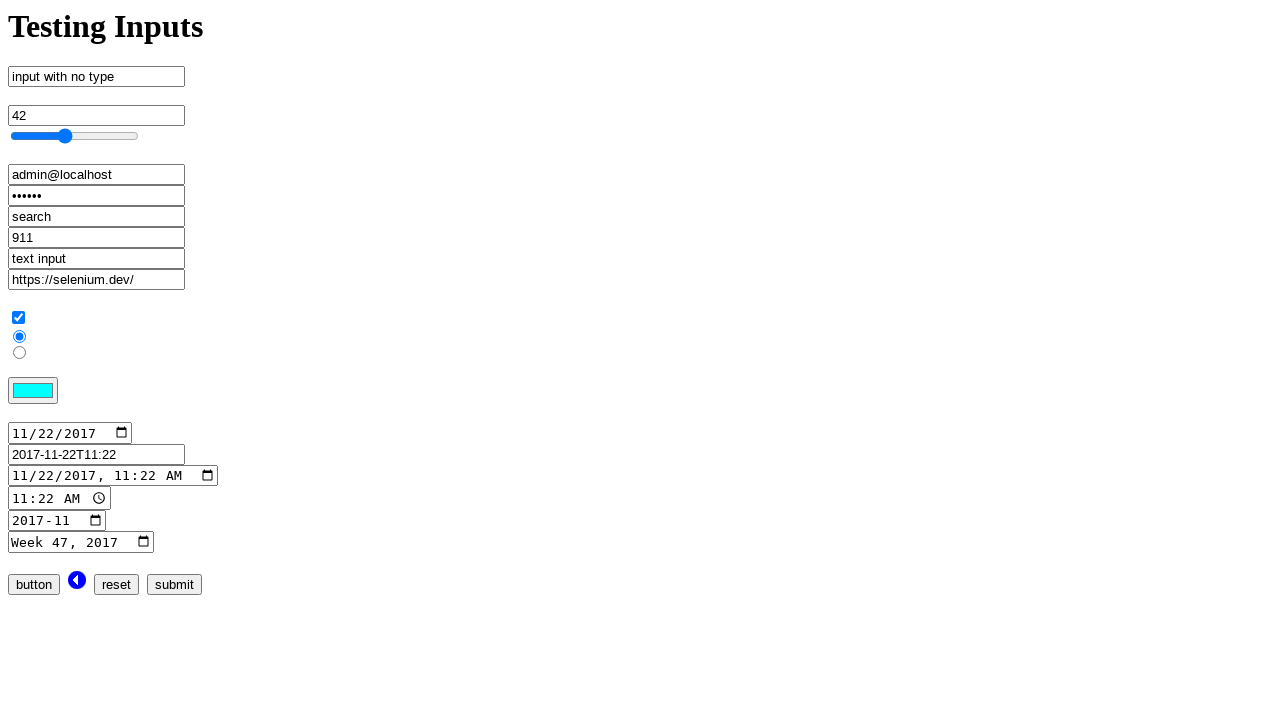

Located input element with name='no_type'
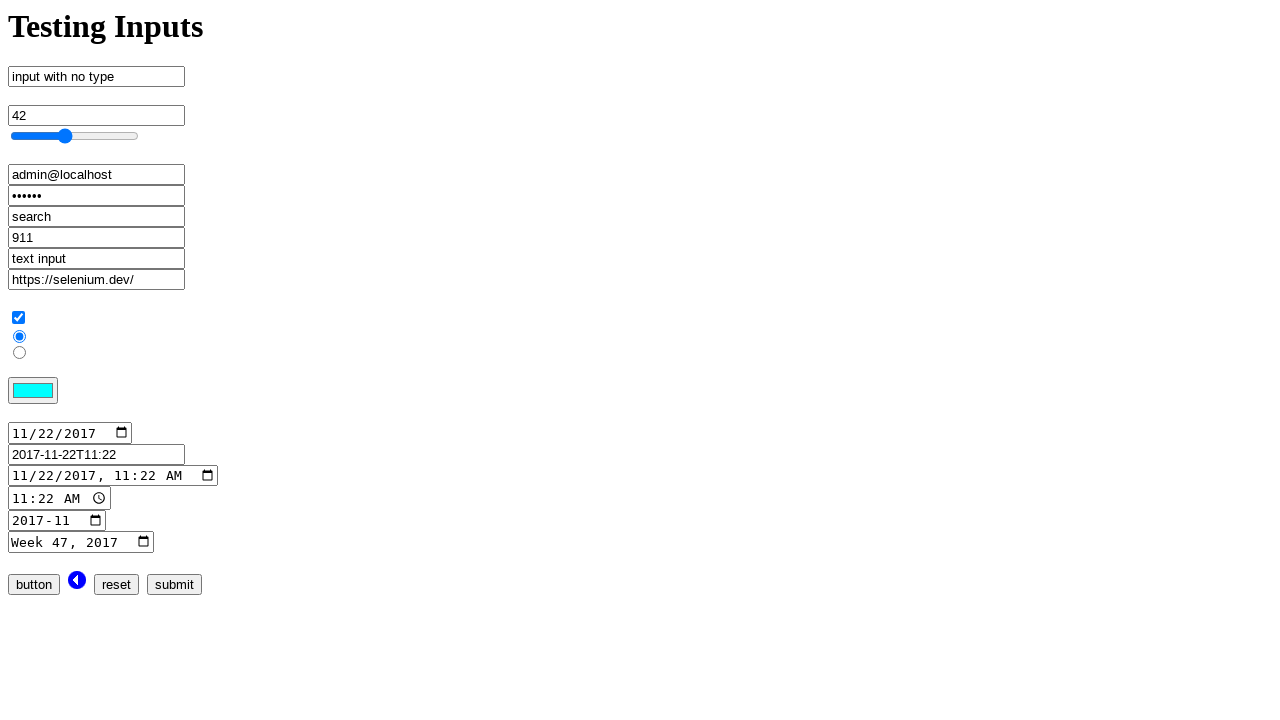

Element became visible and ready
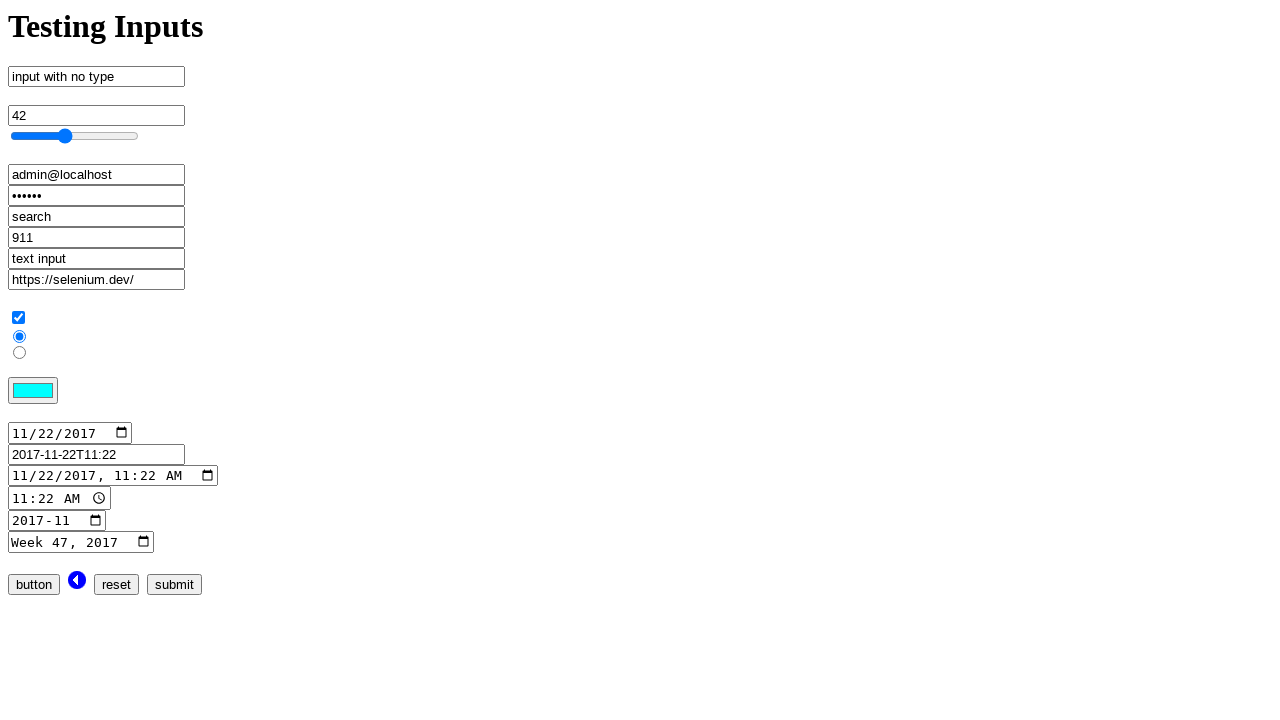

Retrieved 'value' attribute from element
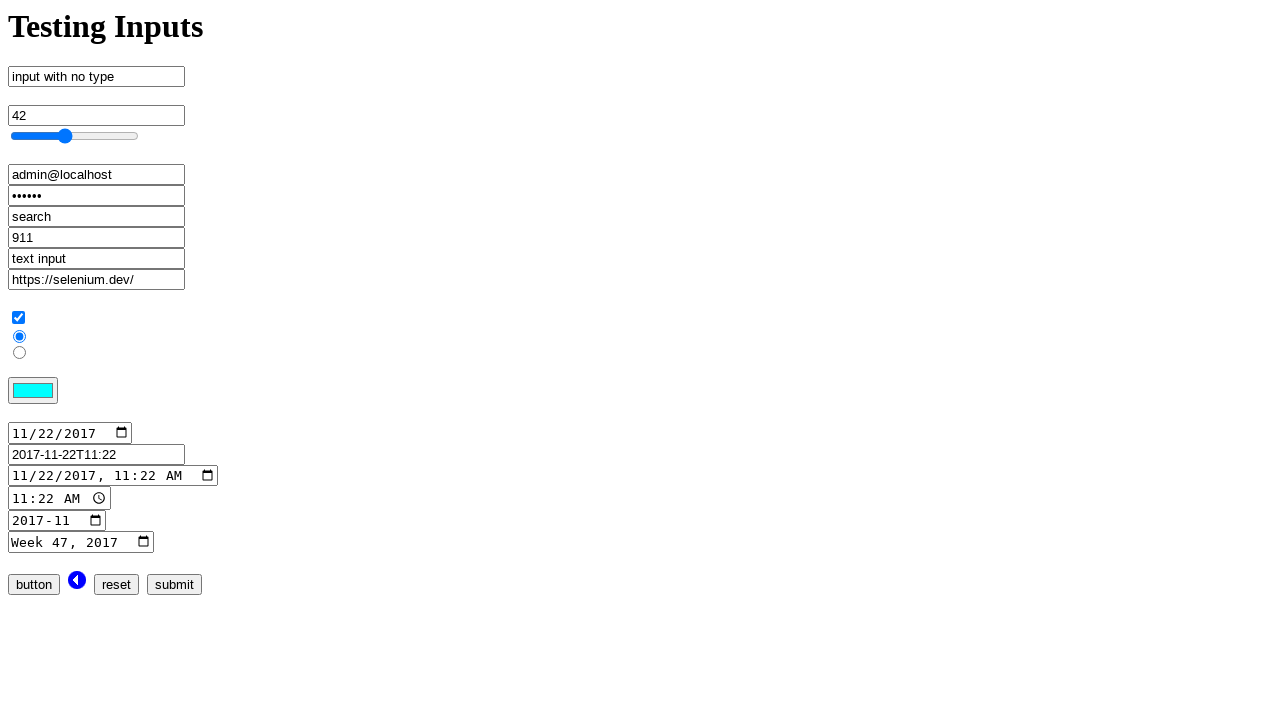

Verified value attribute matches expected 'input with no type'
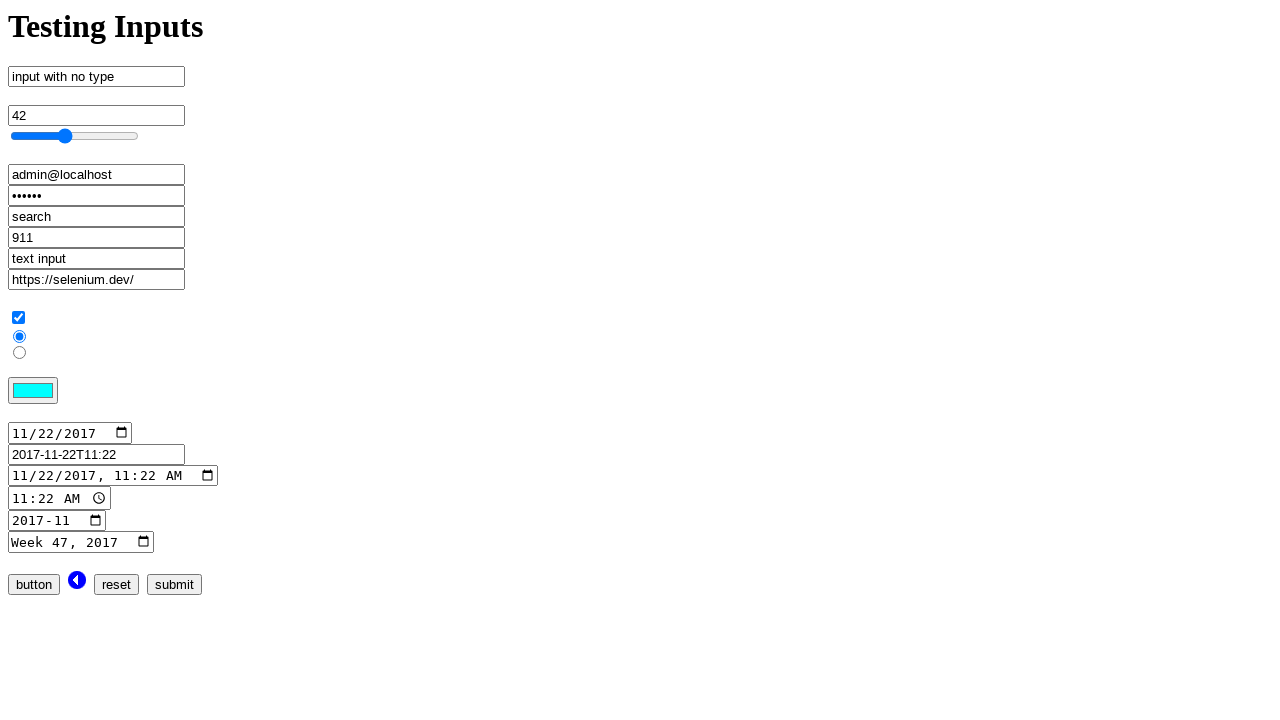

Retrieved 'name' attribute from element
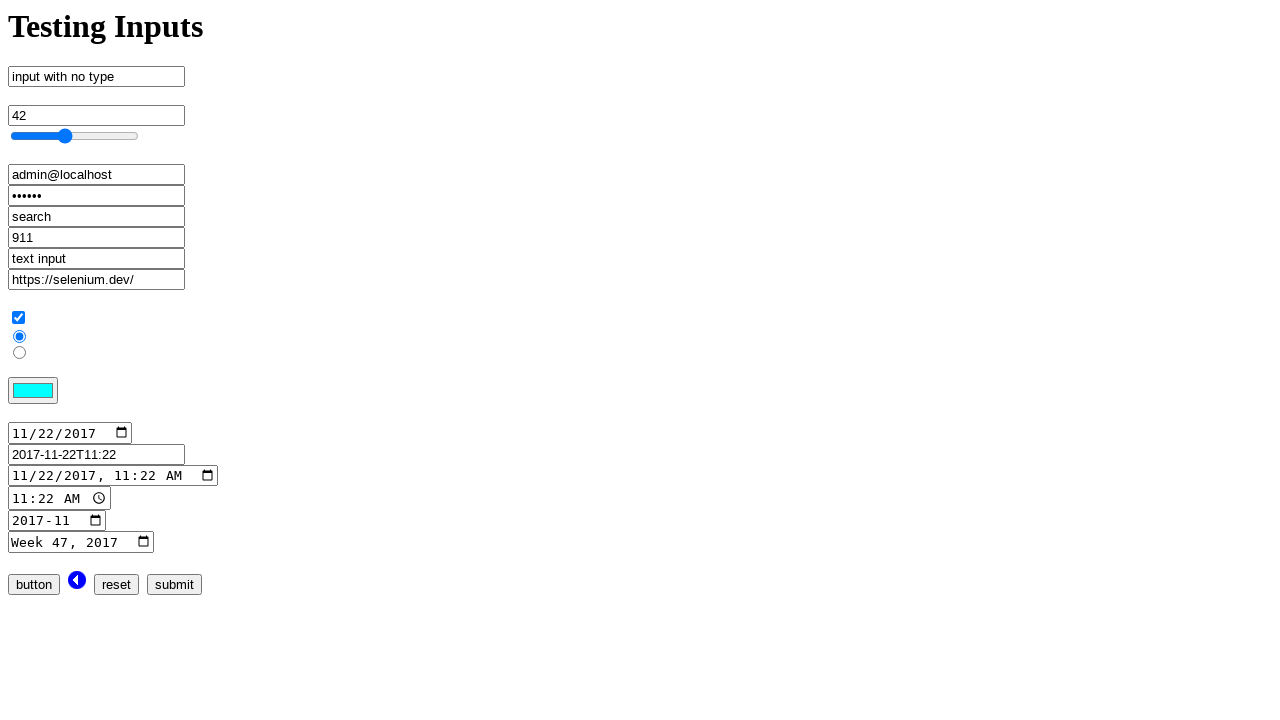

Verified name attribute matches expected 'no_type'
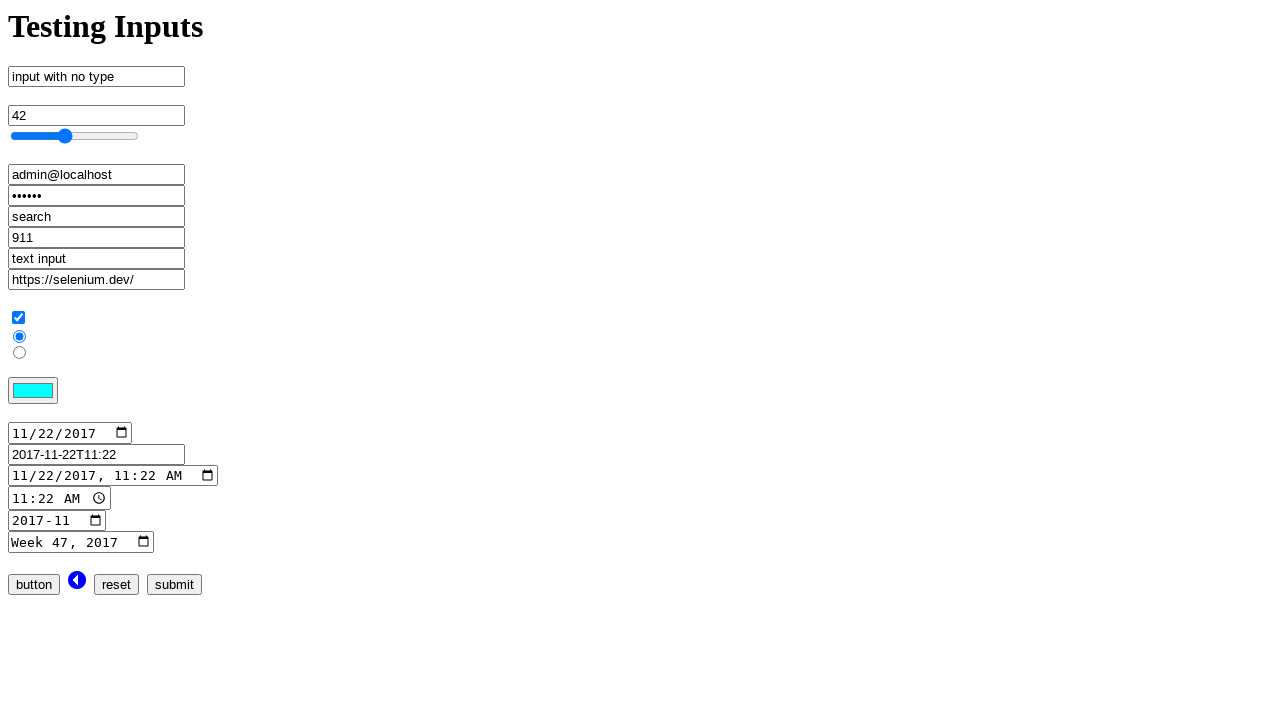

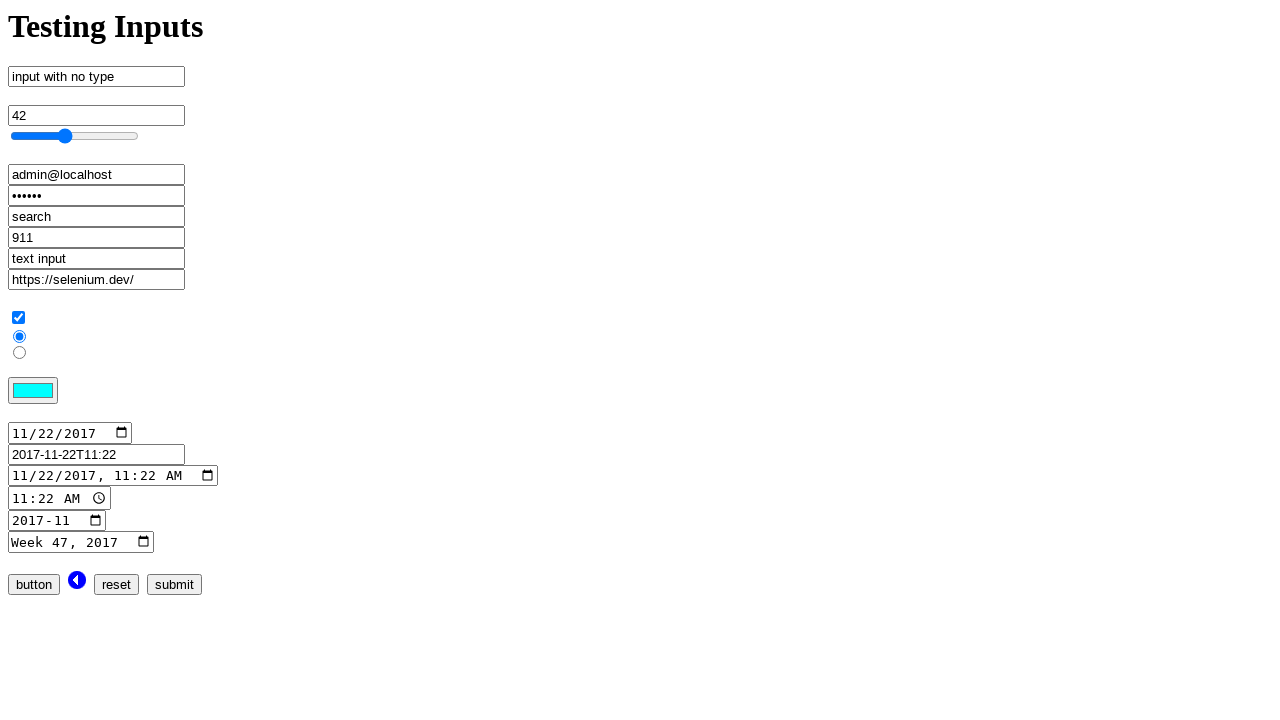